Tests checkbox interaction on a practice automation page by finding checkboxes and clicking on the one with value "option2", then verifying it is selected.

Starting URL: https://rahulshettyacademy.com/AutomationPractice/

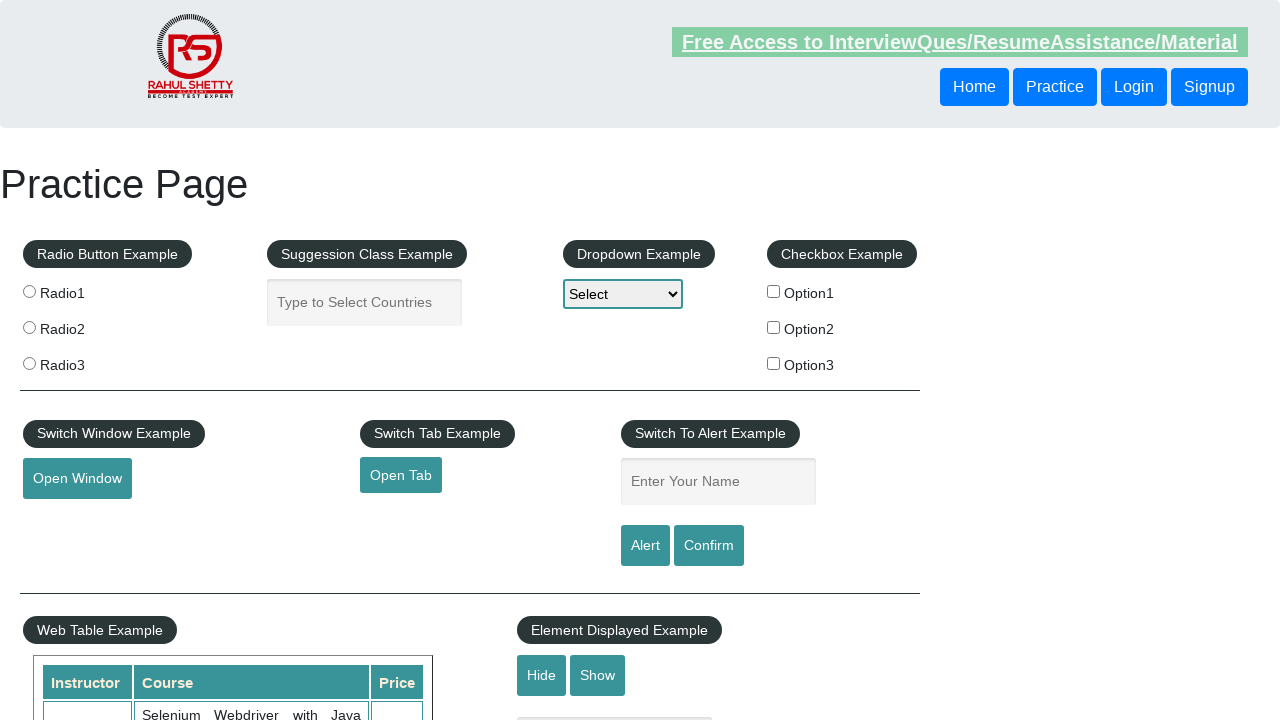

Located checkbox with value 'option2'
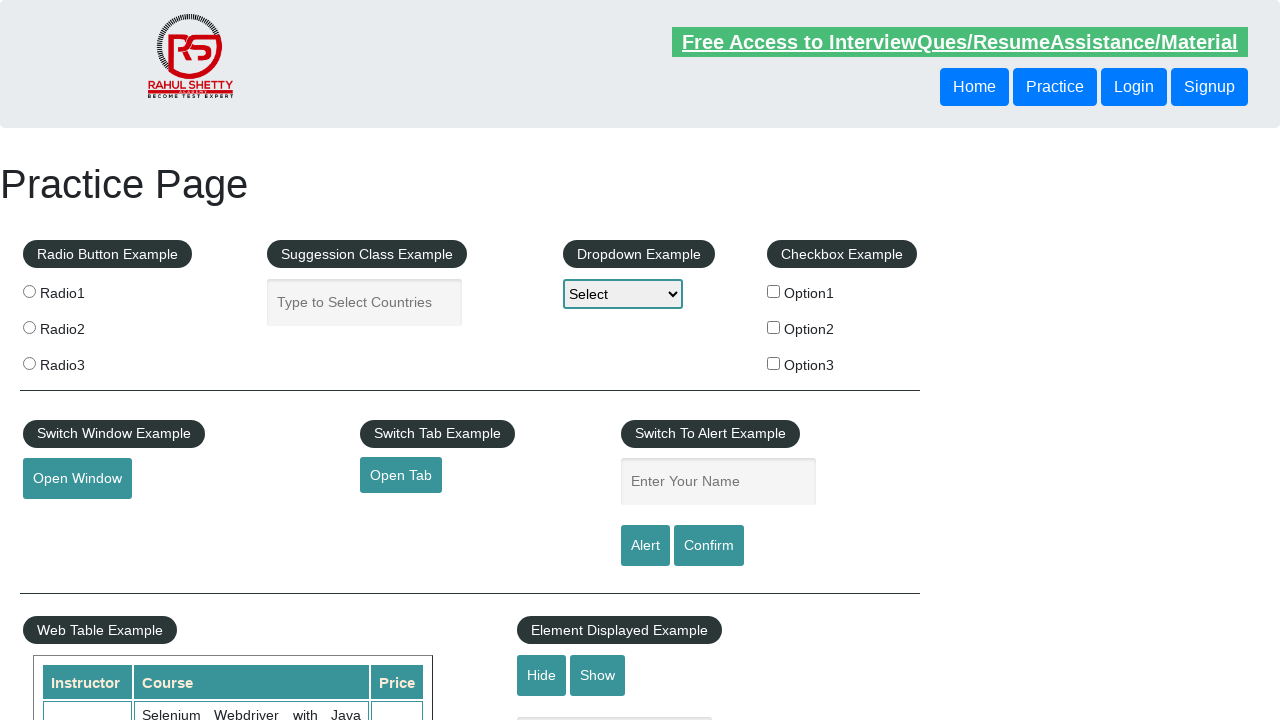

Clicked checkbox with value 'option2' at (774, 327) on input[name='checkBoxOption2'][value='option2']
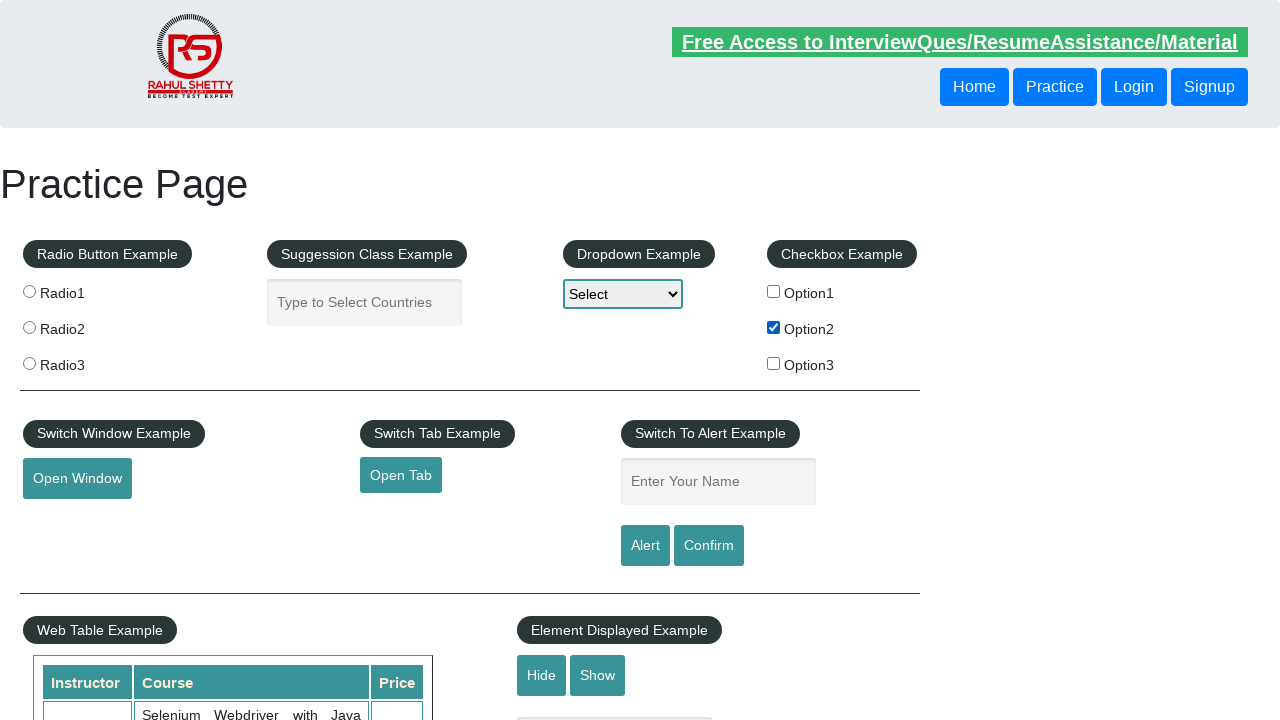

Verified that checkbox with value 'option2' is selected
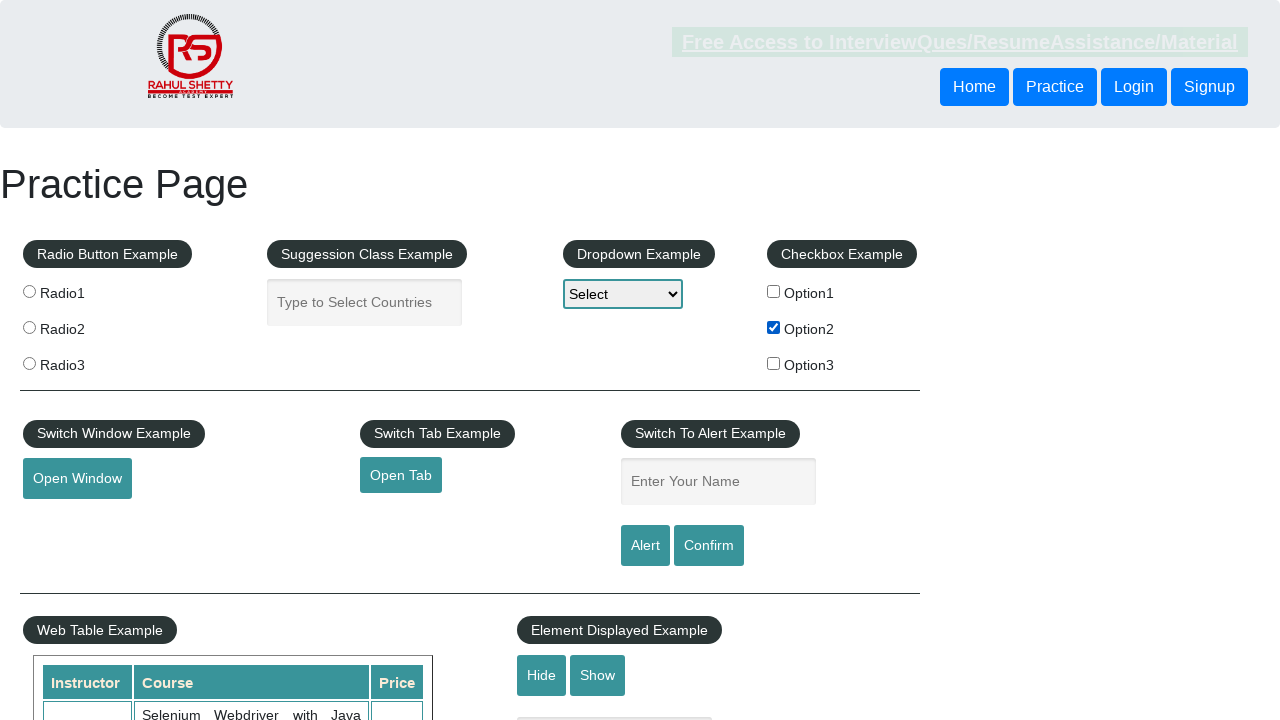

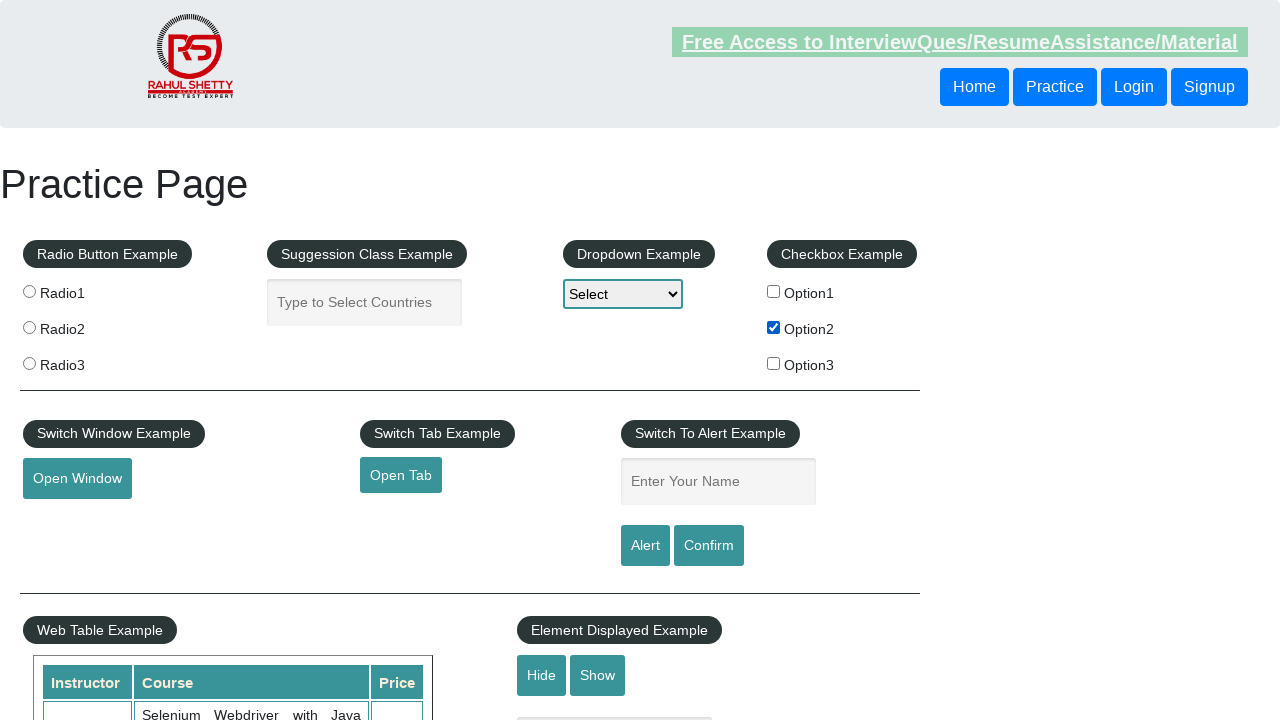